Tests navigation by clicking a link with mathematically calculated text (224592), then fills out a form with personal information (first name, last name, city, country) and submits it.

Starting URL: http://suninjuly.github.io/find_link_text

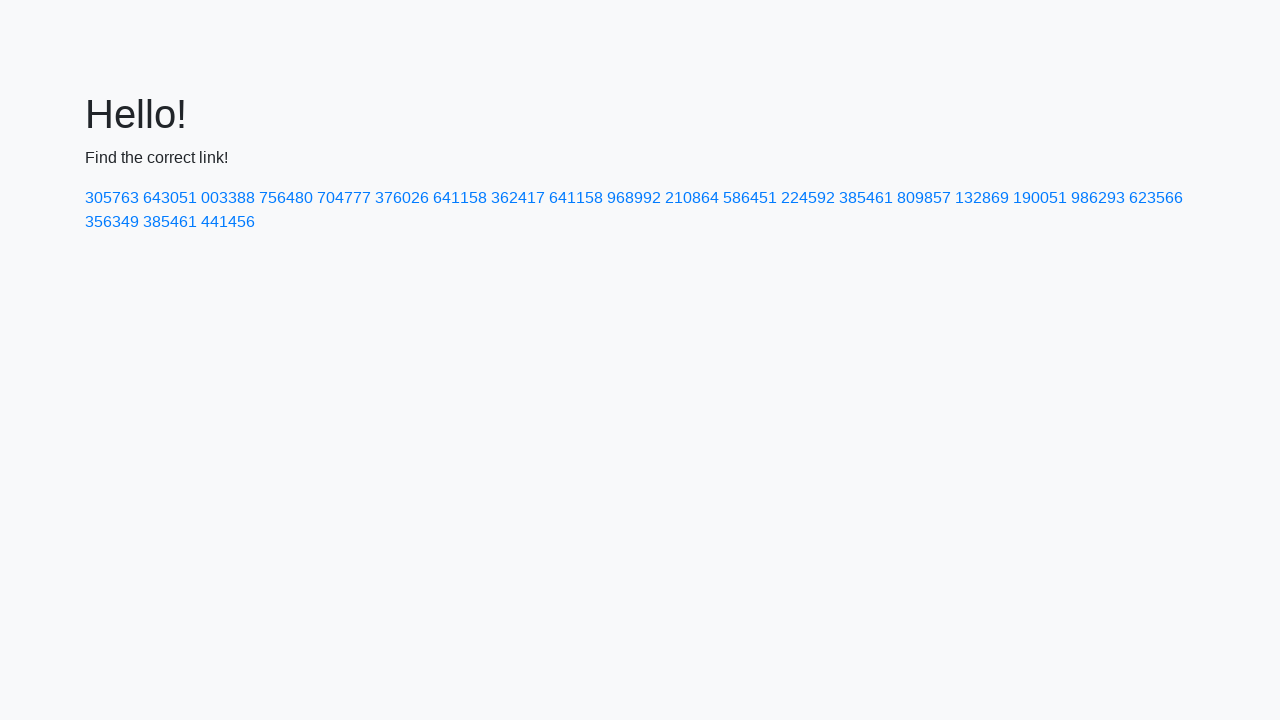

Clicked link with mathematically calculated text '224592' at (808, 198) on a:text-is('224592')
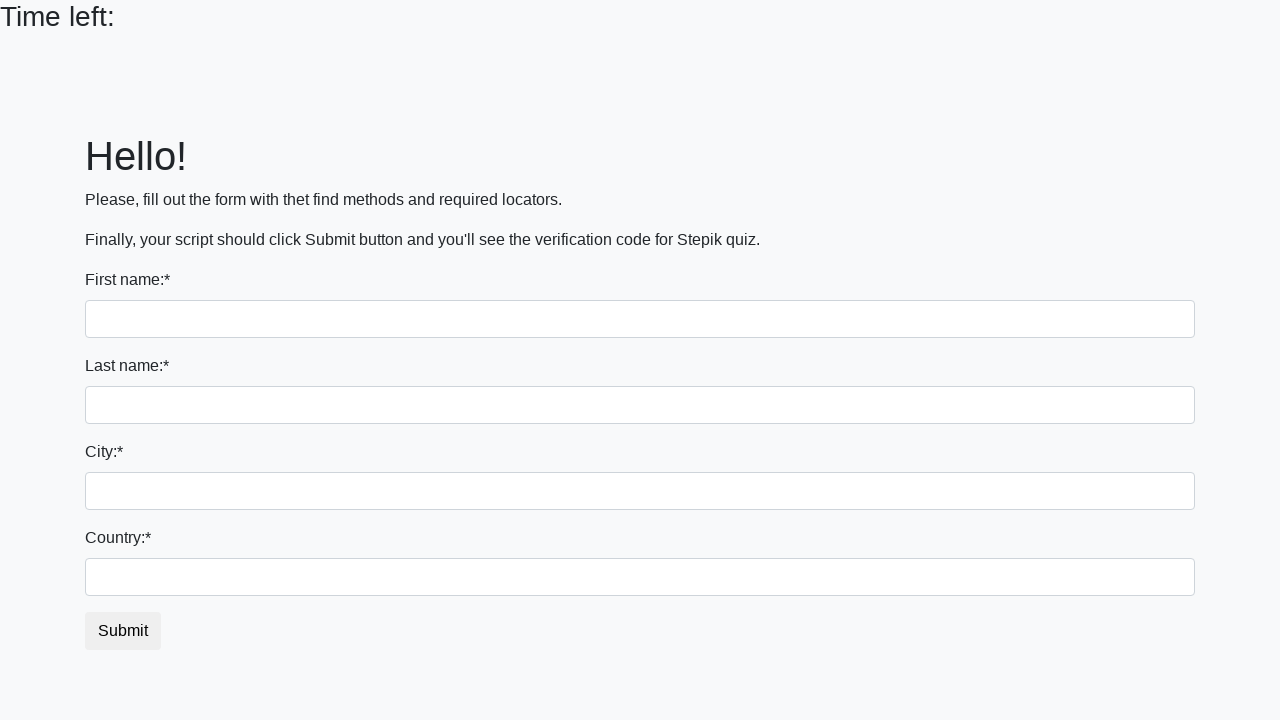

Filled first name field with 'Ivan' on input
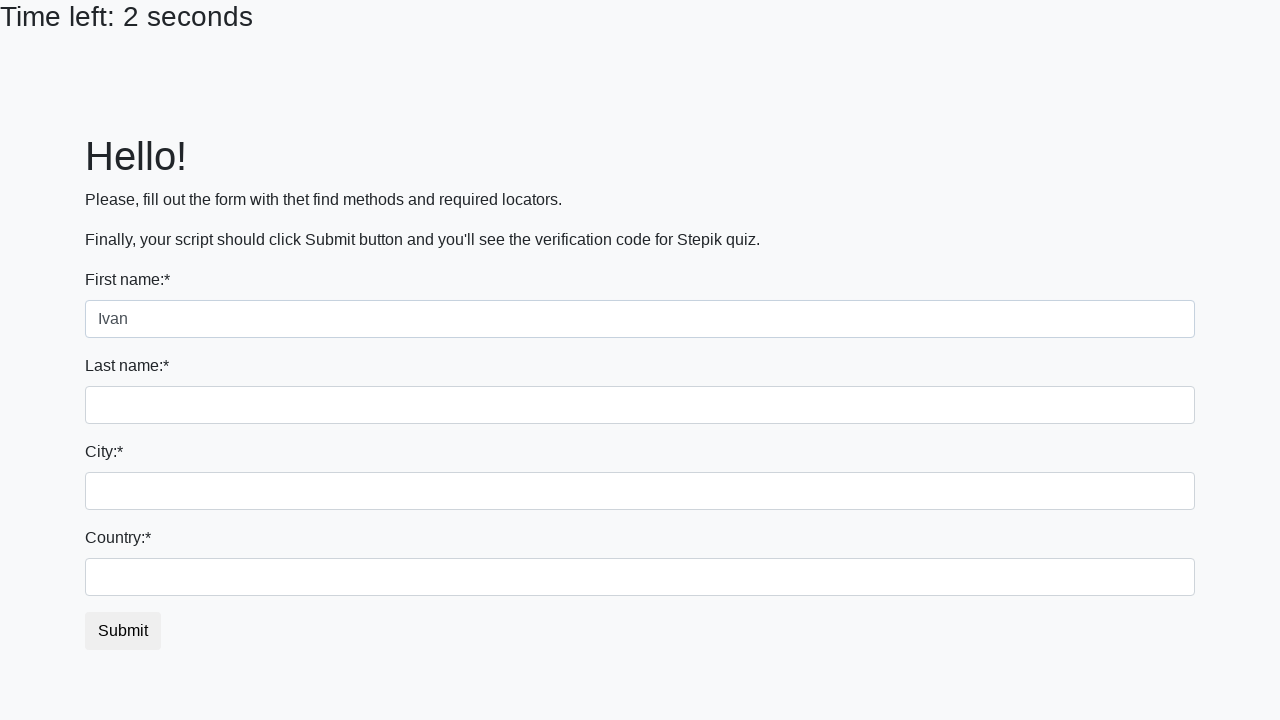

Filled last name field with 'Petrov' on input[name='last_name']
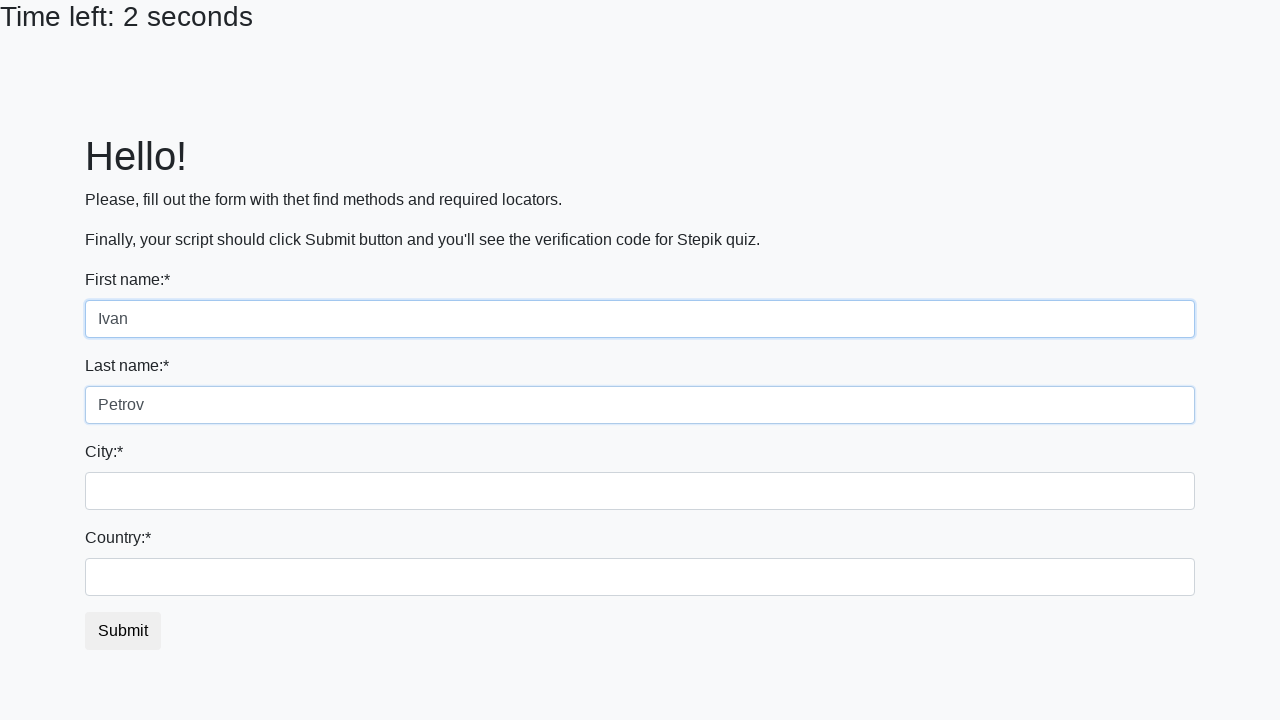

Filled city field with 'Smolensk' on .city
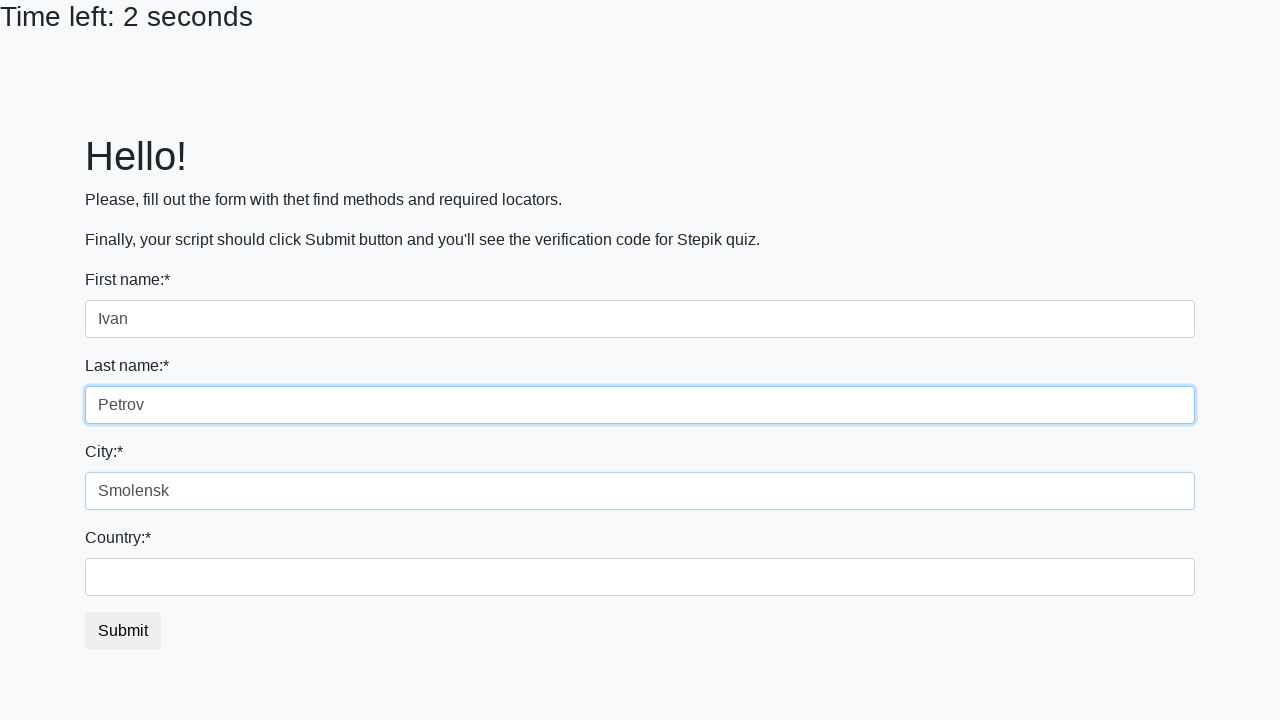

Filled country field with 'Russia' on #country
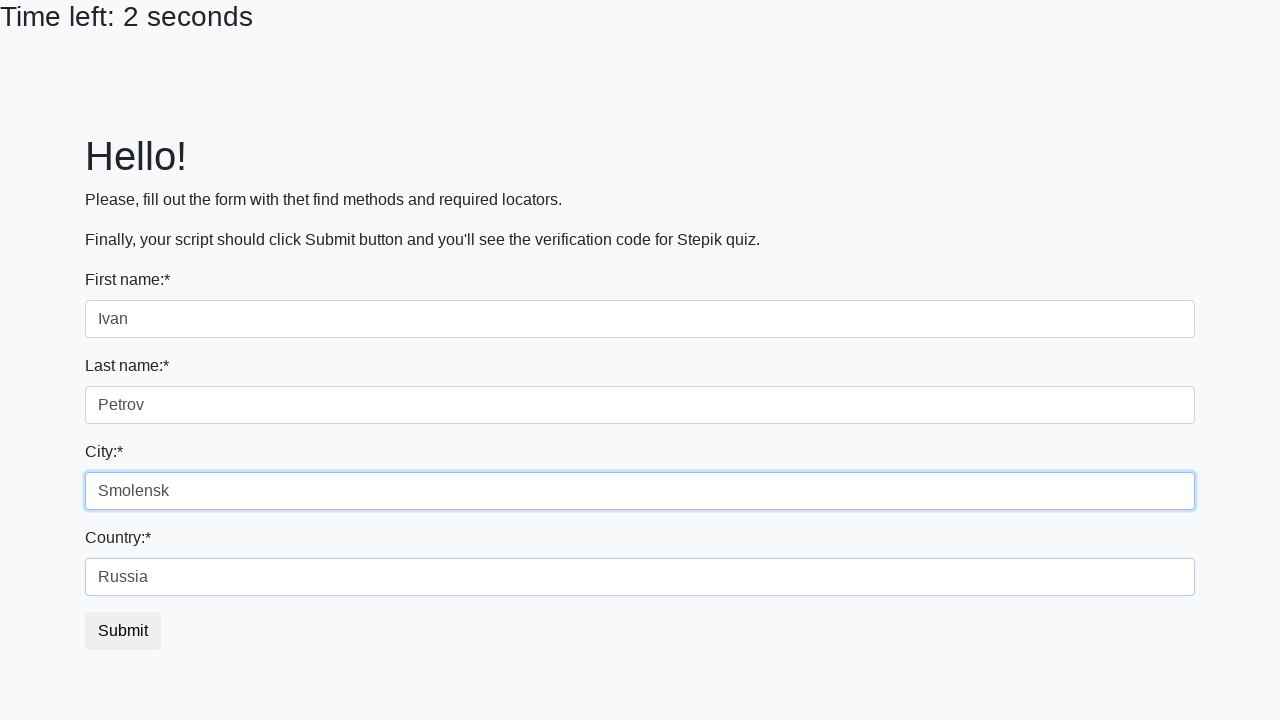

Clicked submit button to submit form at (123, 631) on button.btn
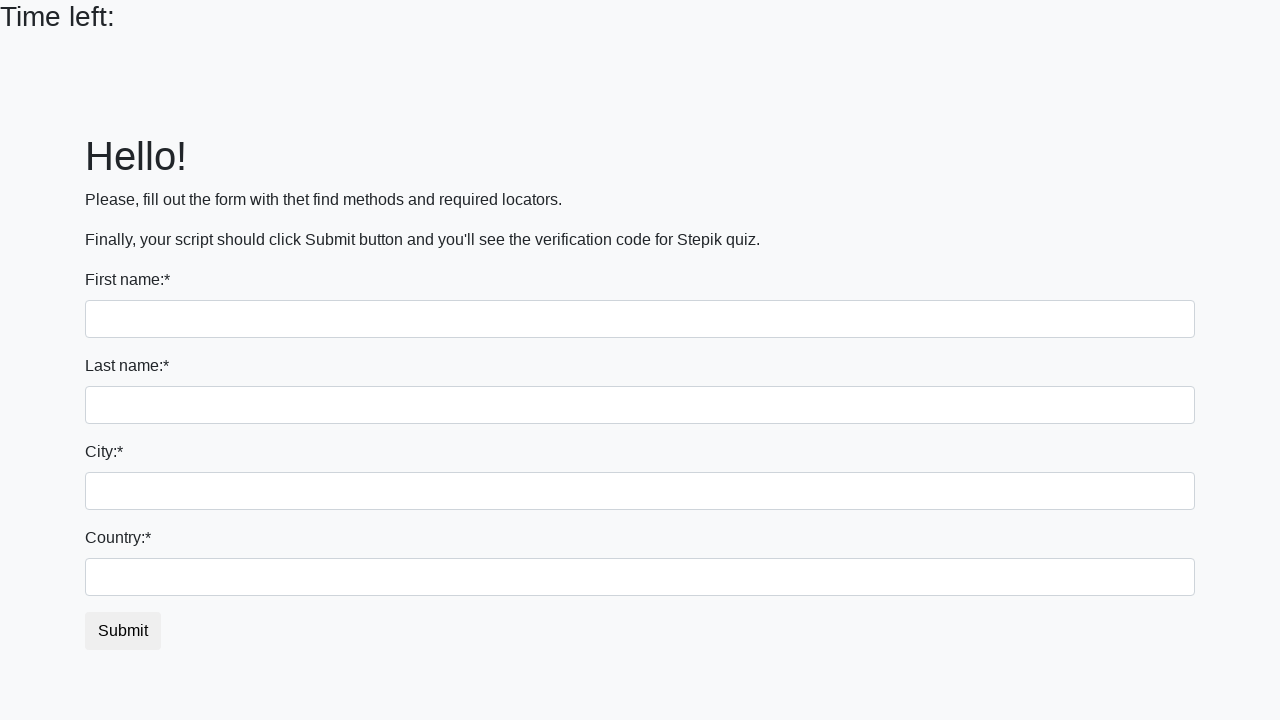

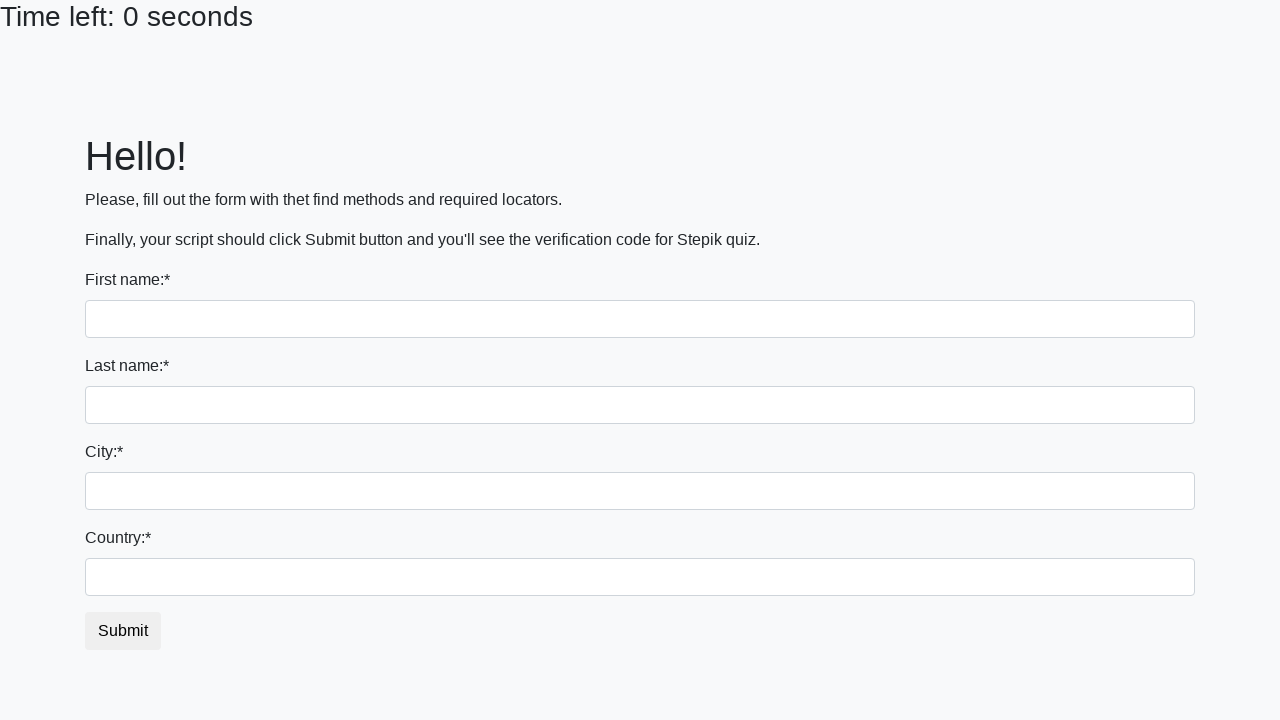